Tests navigation to the Exit Intent page and verifies the page header is displayed.

Starting URL: https://the-internet.herokuapp.com/

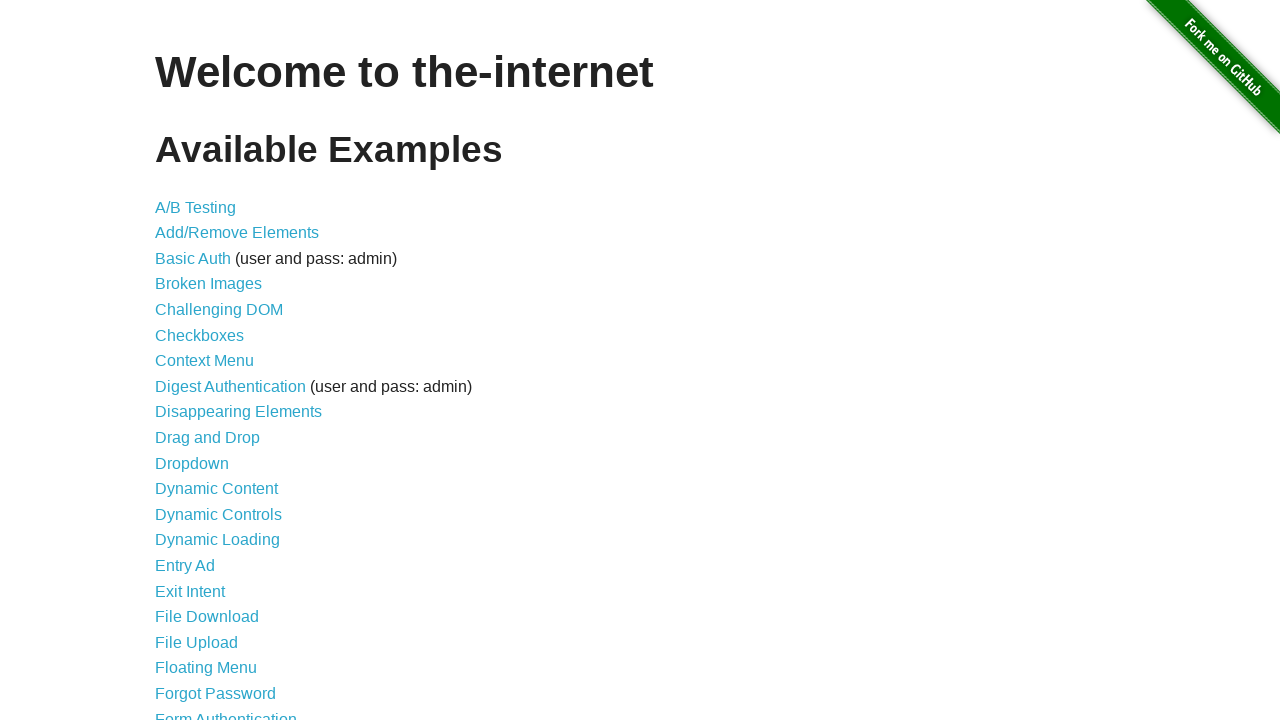

Waited for floating menu link to load on the-internet.herokuapp.com
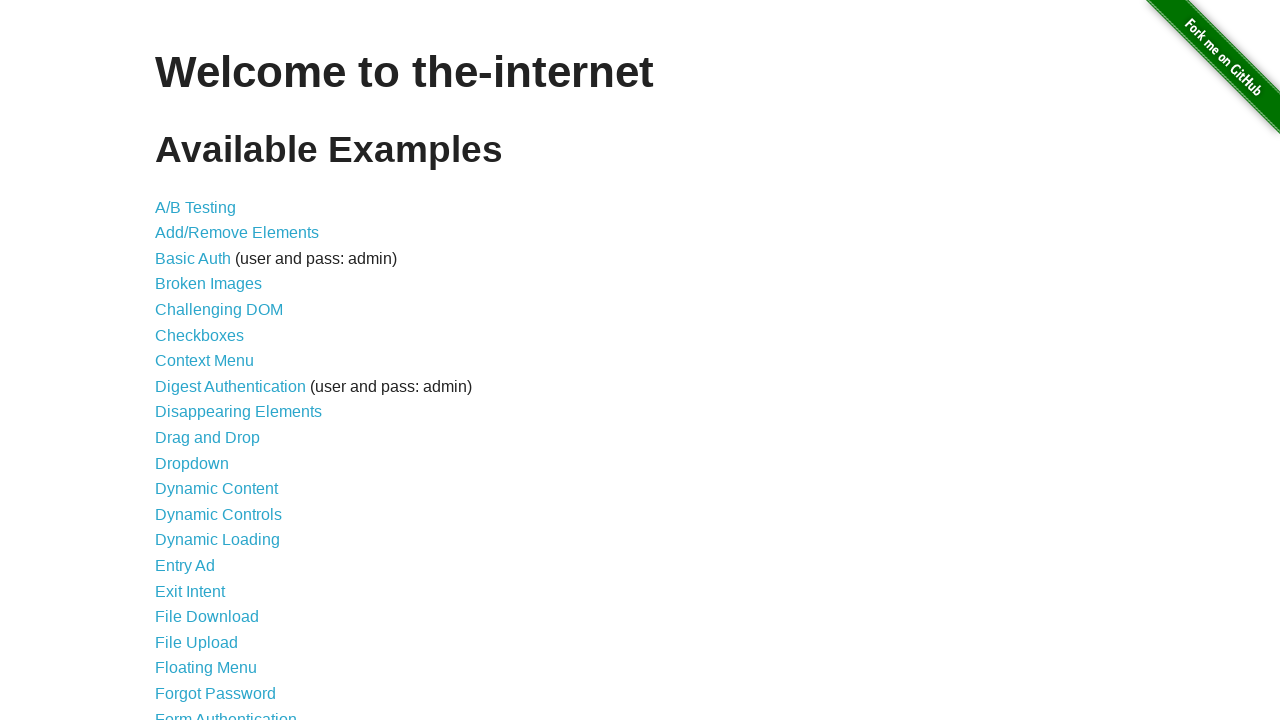

Clicked on Exit Intent link at (190, 591) on a[href='/exit_intent']
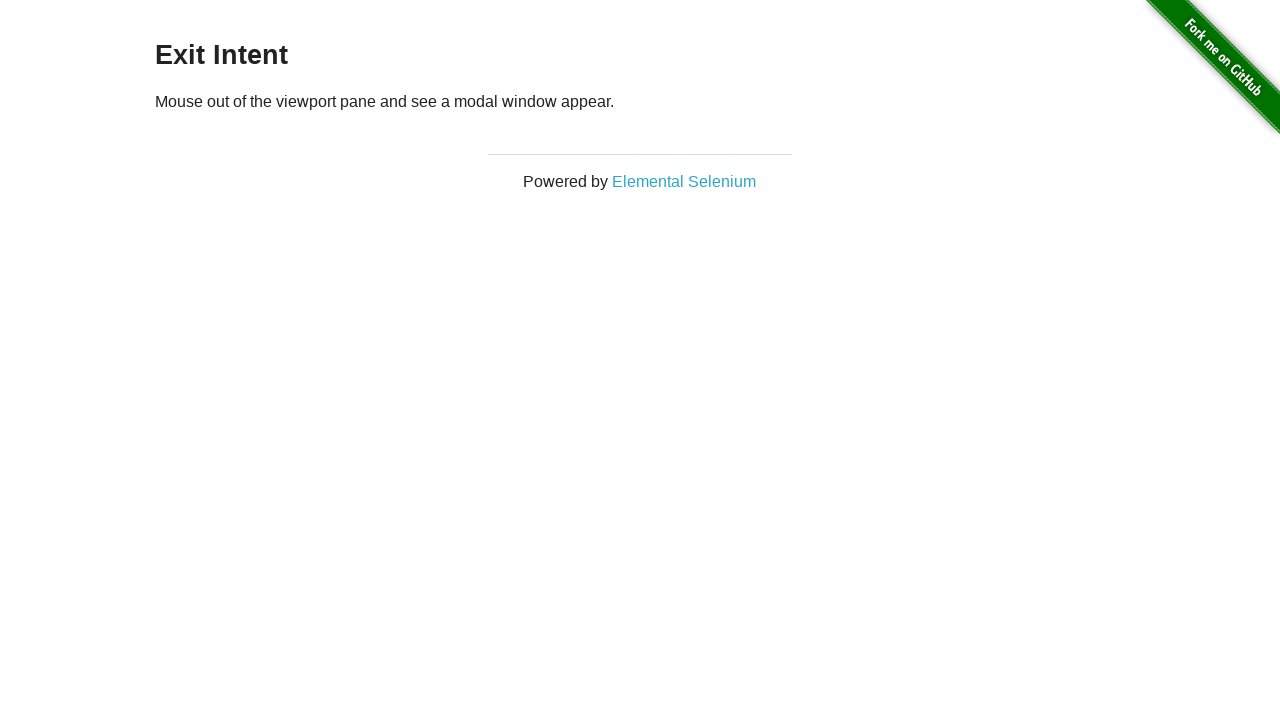

Verified Exit Intent page header is displayed
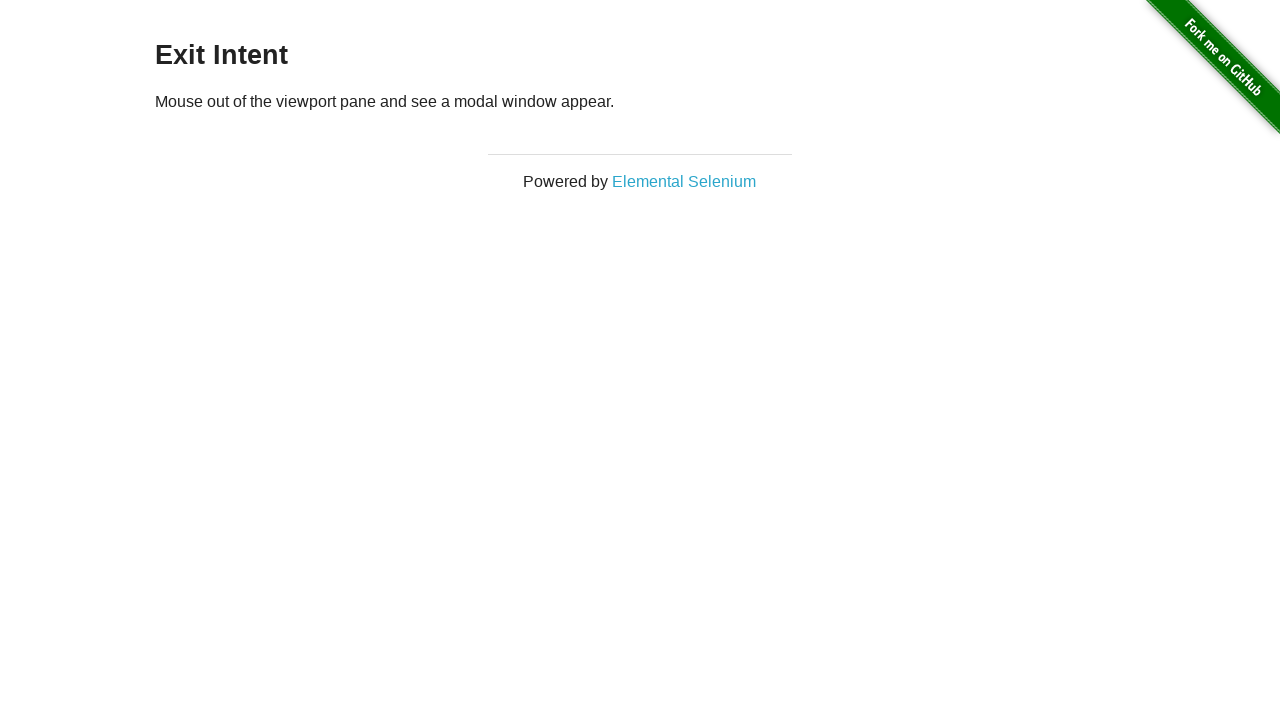

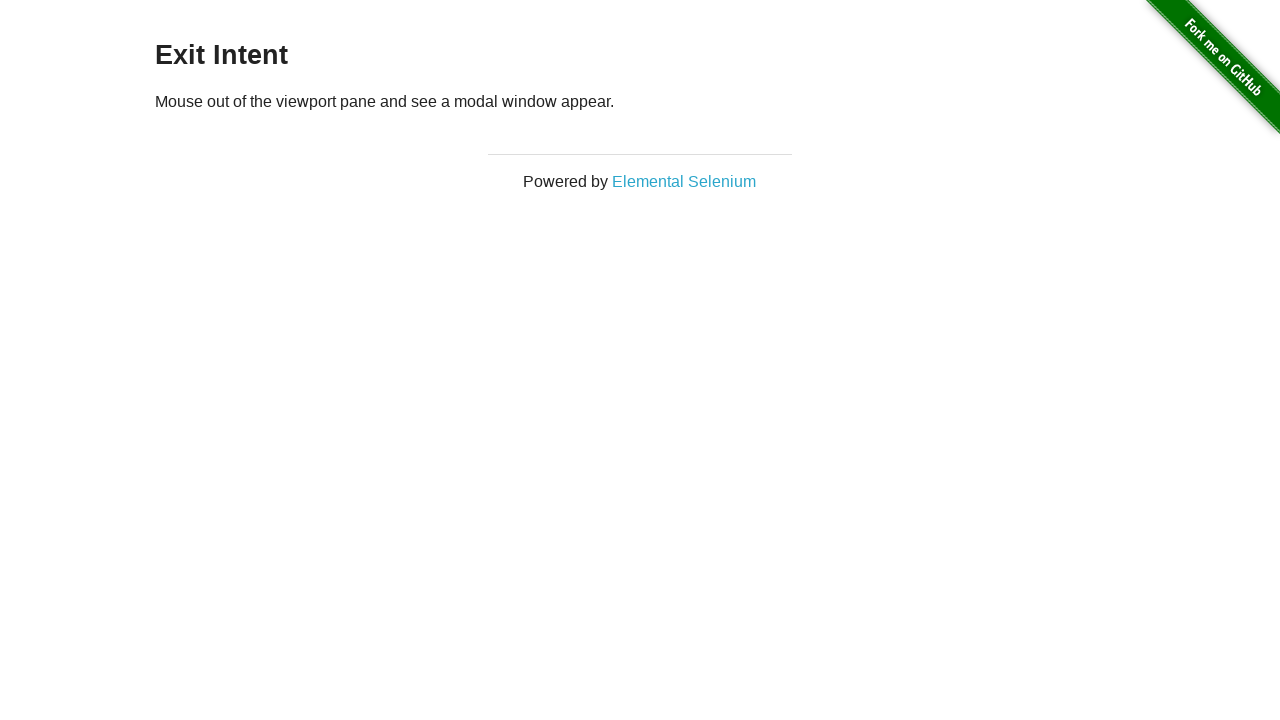